Tests navigation to the "TV" submenu from the catalog menu using keyboard navigation.

Starting URL: http://intershop5.skillbox.ru/

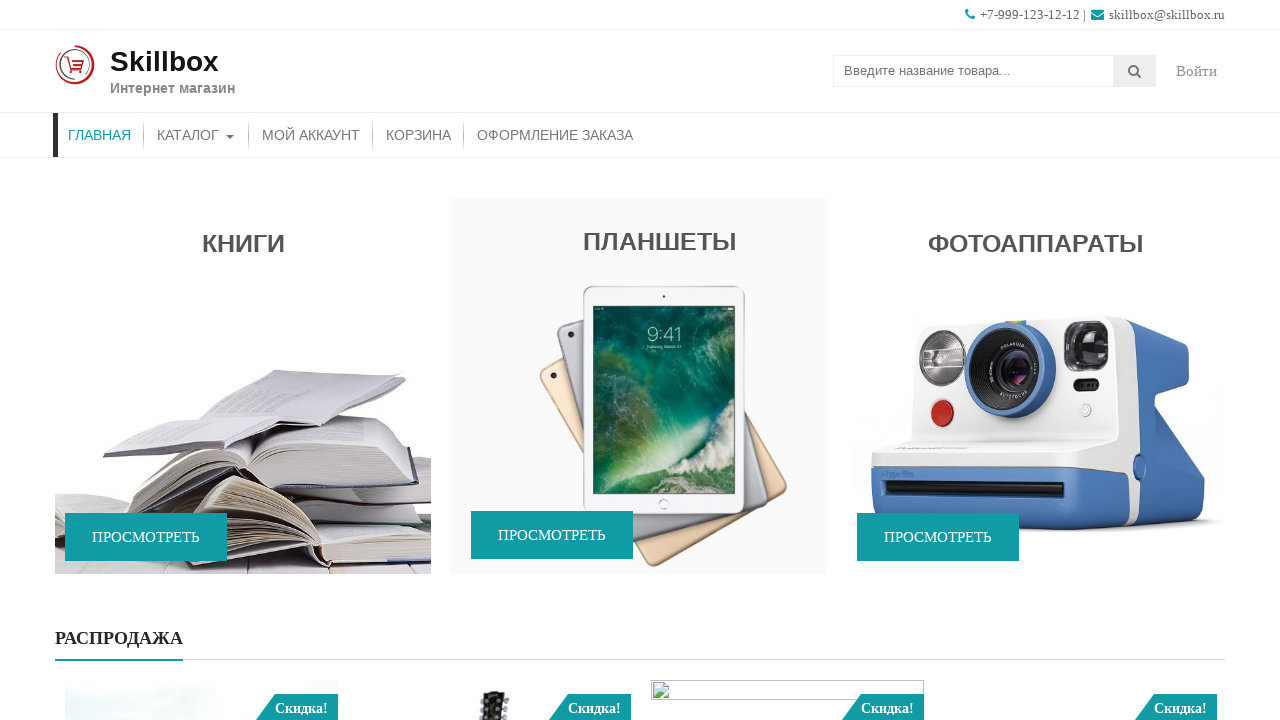

Pressed Tab on Catalog menu to open submenu on //*[contains(@class, 'store-menu')]//*[.='Каталог']
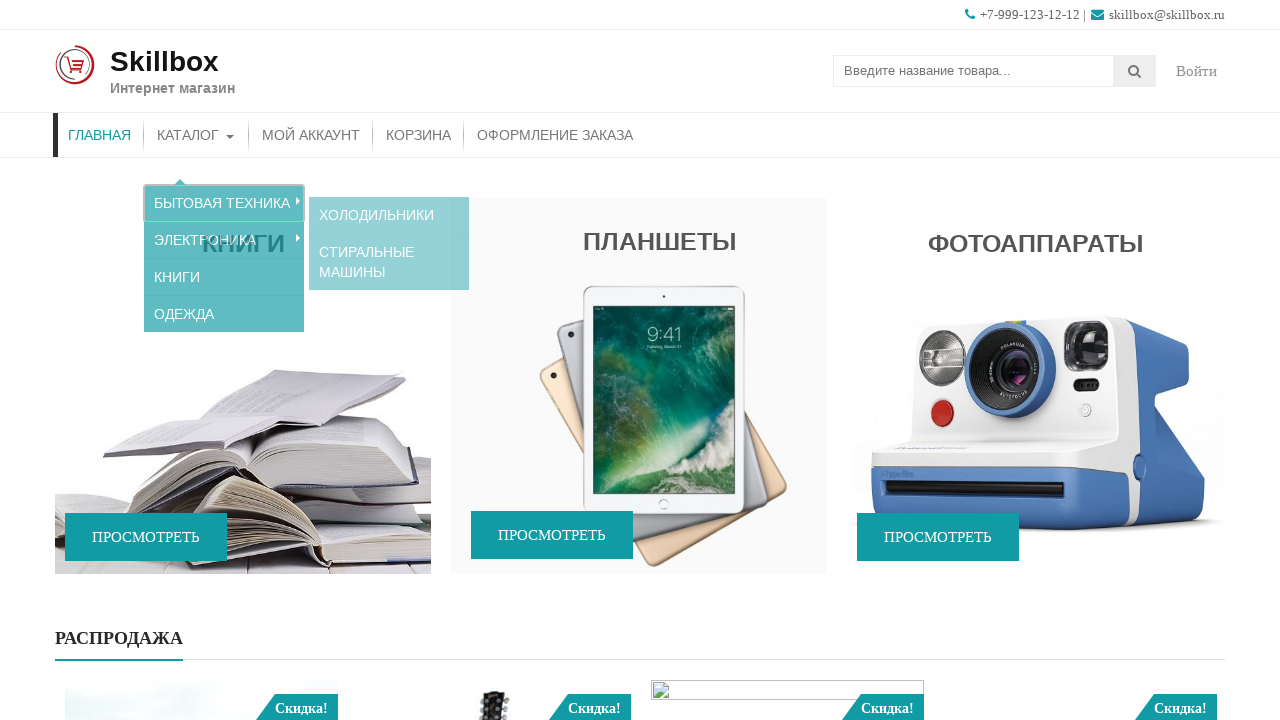

Pressed ArrowDown to navigate from Appliances submenu item on //*[contains(@class, 'sub-menu')]//*[.='Бытовая техника']
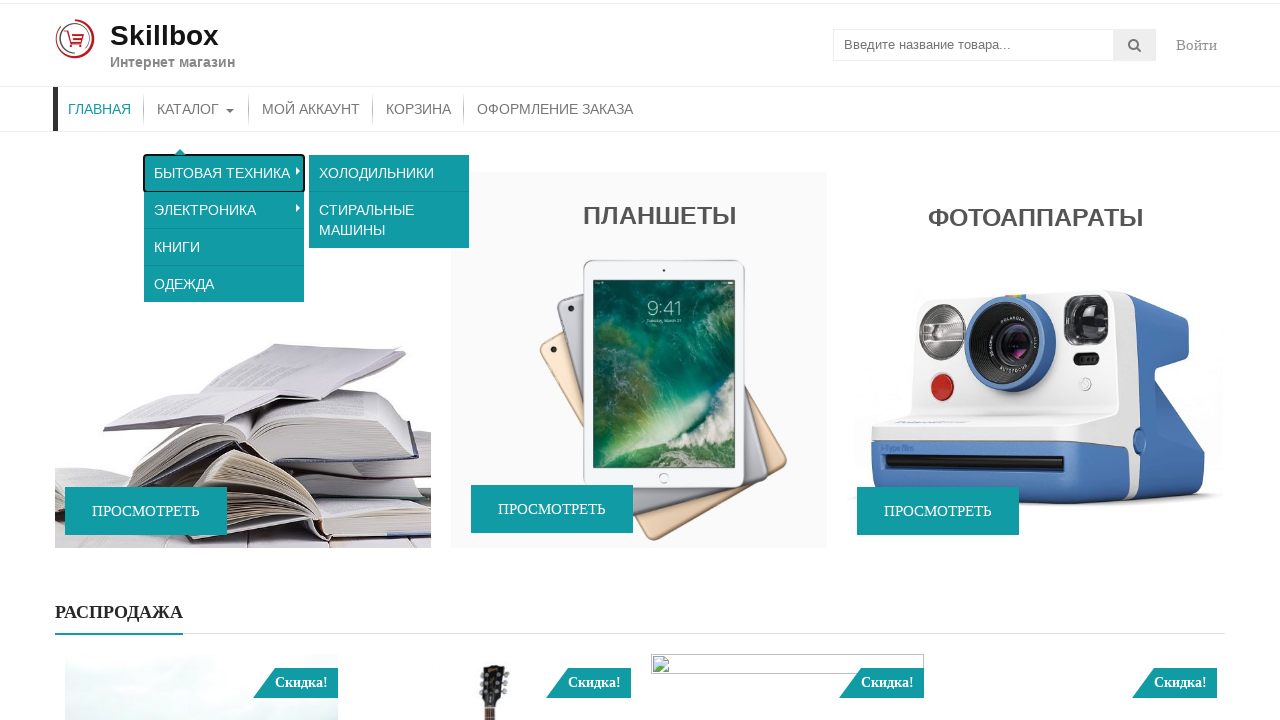

Pressed Tab on Electronics menu item on //*[contains(@class, 'sub-menu')]//a[.='Электроника']
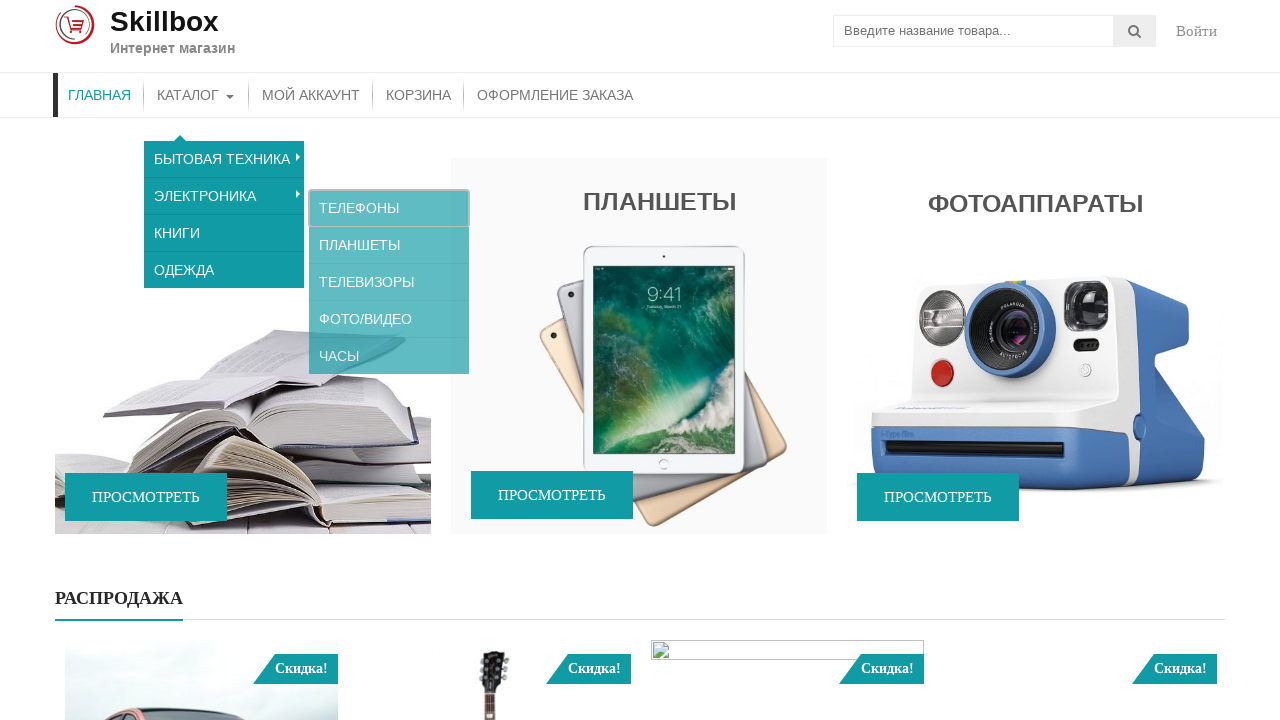

Pressed ArrowDown to navigate from Phones submenu item on //*[contains(@class, 'sub-menu')]//a[.='Телефоны']
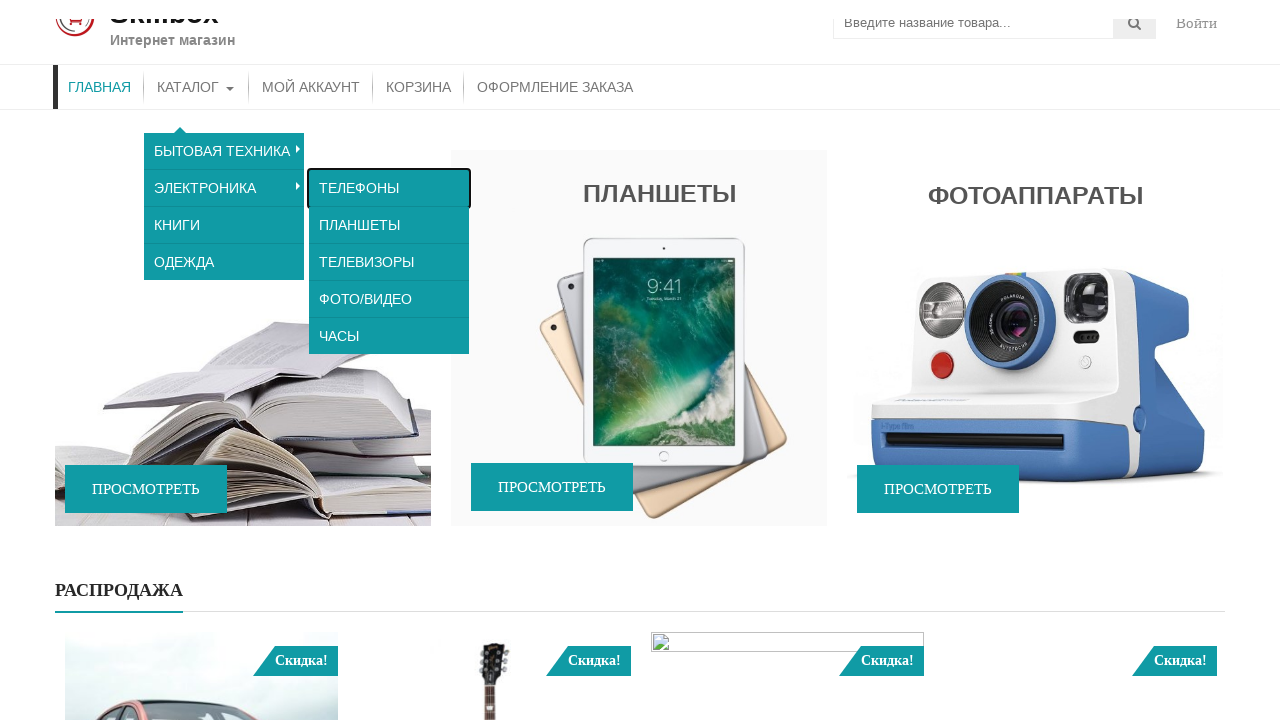

Pressed ArrowDown to navigate from Tablets submenu item on //*[contains(@class, 'sub-menu')]//a[.='Планшеты']
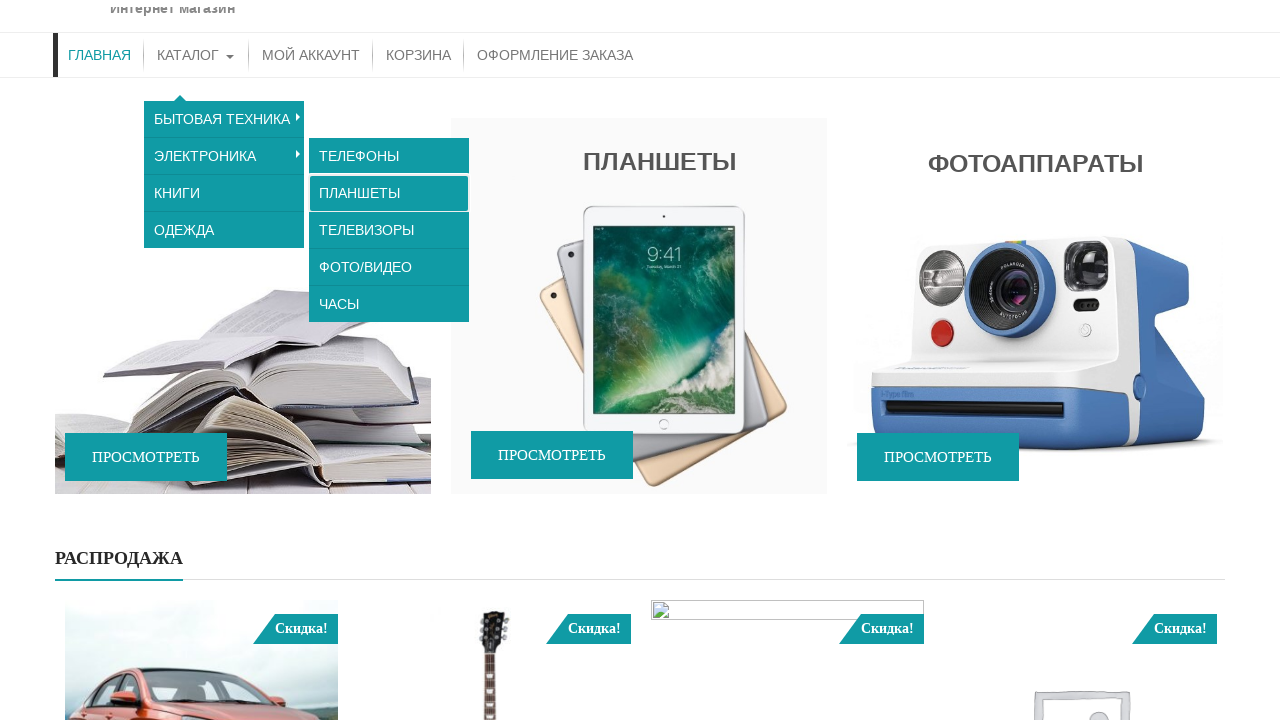

Clicked on TV (Телевизоры) submenu link at (389, 190) on xpath=//*[contains(@class, 'sub-menu')]//a[.='Телевизоры']
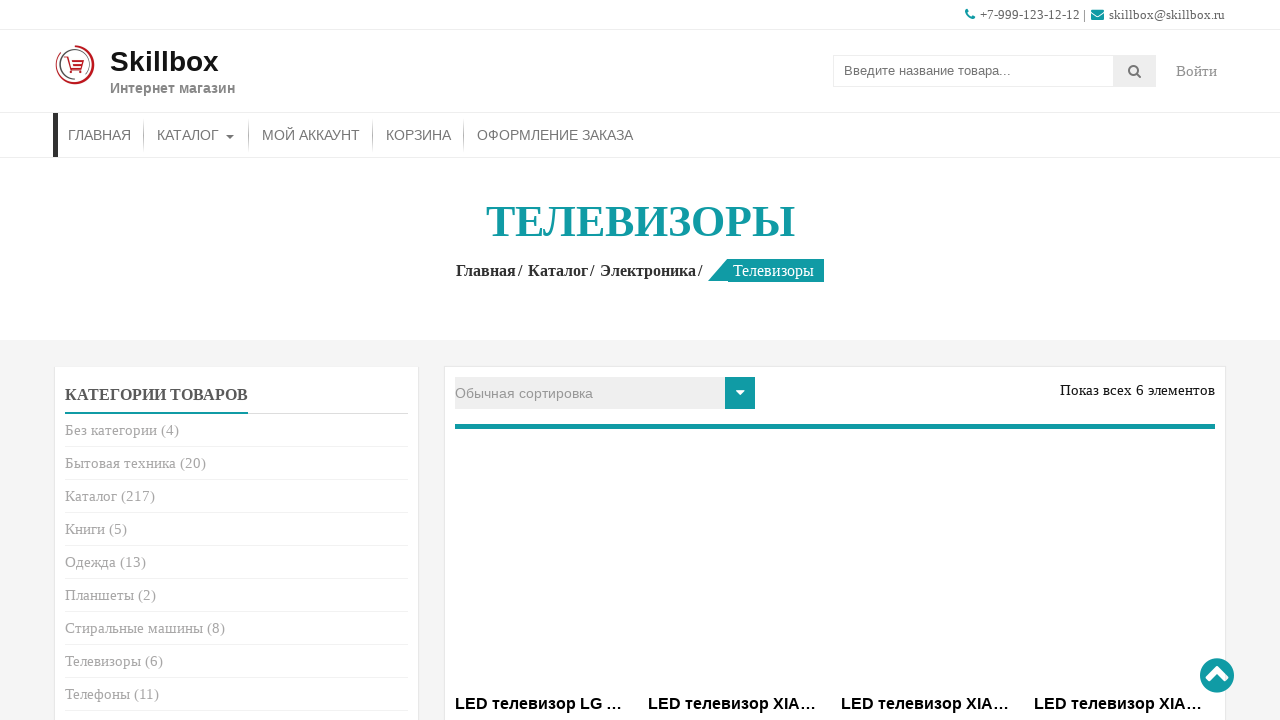

Page title element loaded successfully
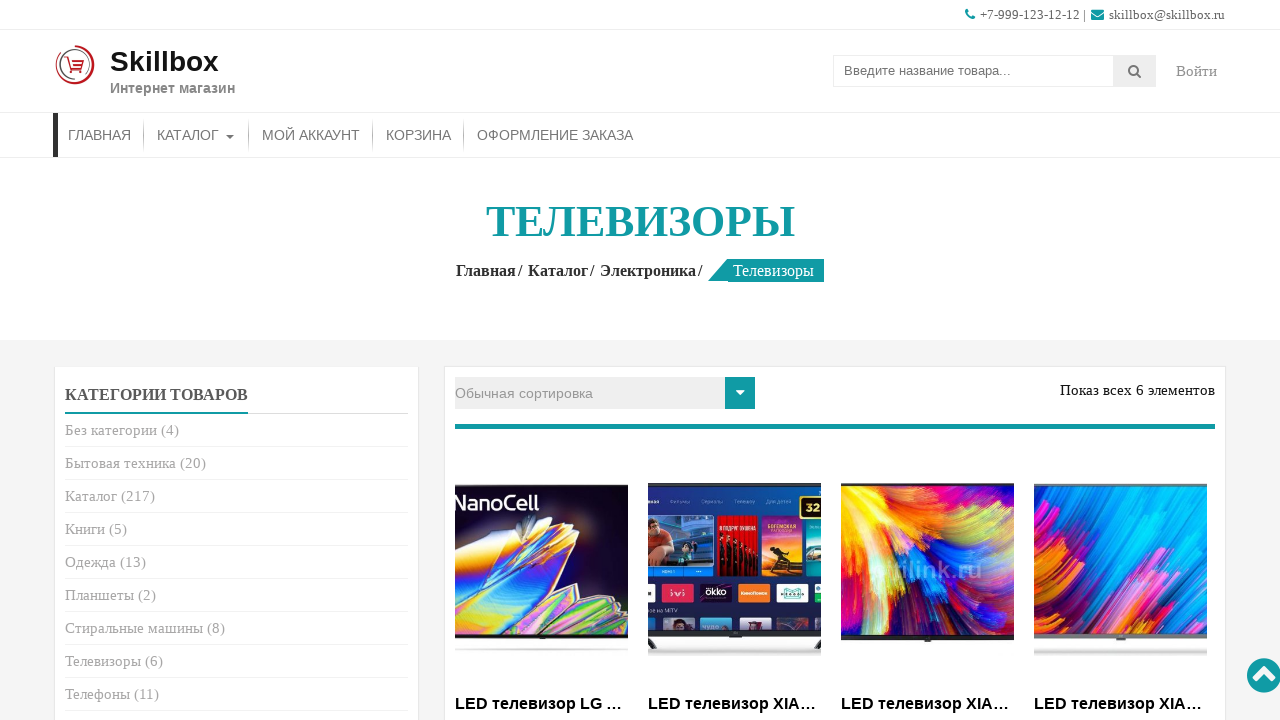

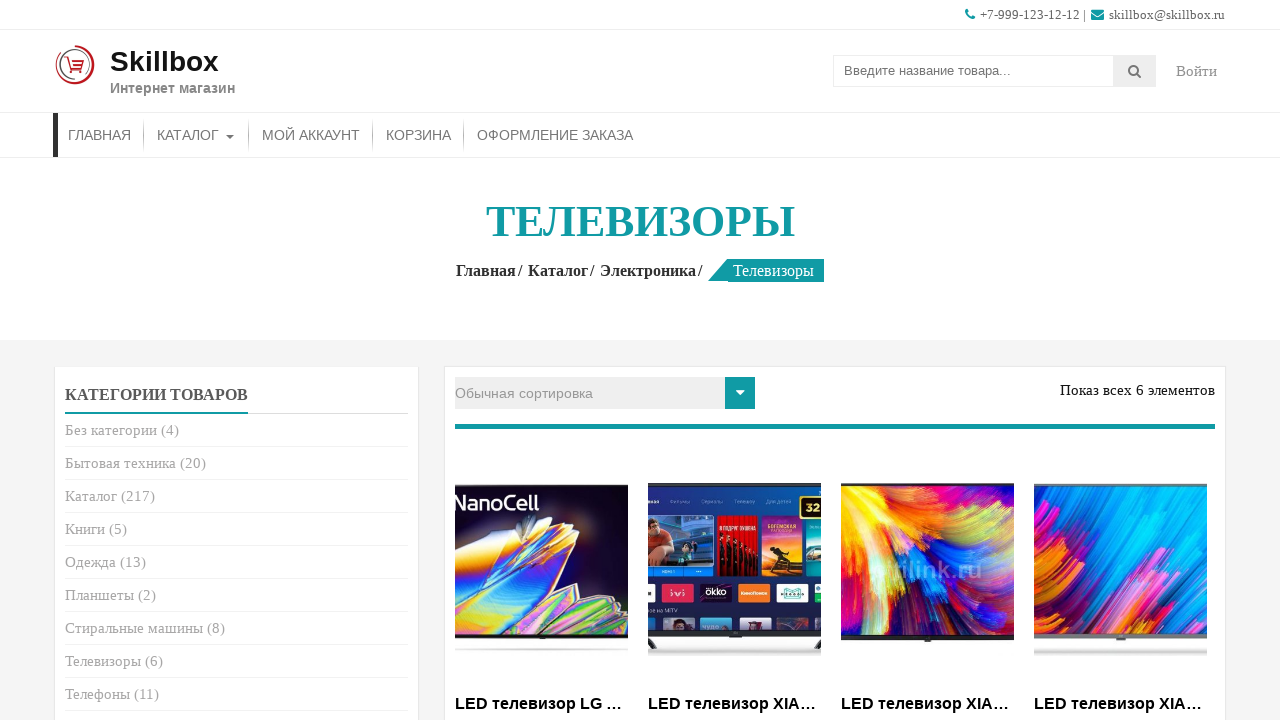